Tests scrolling functionality on jQuery UI website by navigating to the datepicker page and scrolling to bring the "Switch Class" element into view

Starting URL: https://jqueryui.com/datepicker/

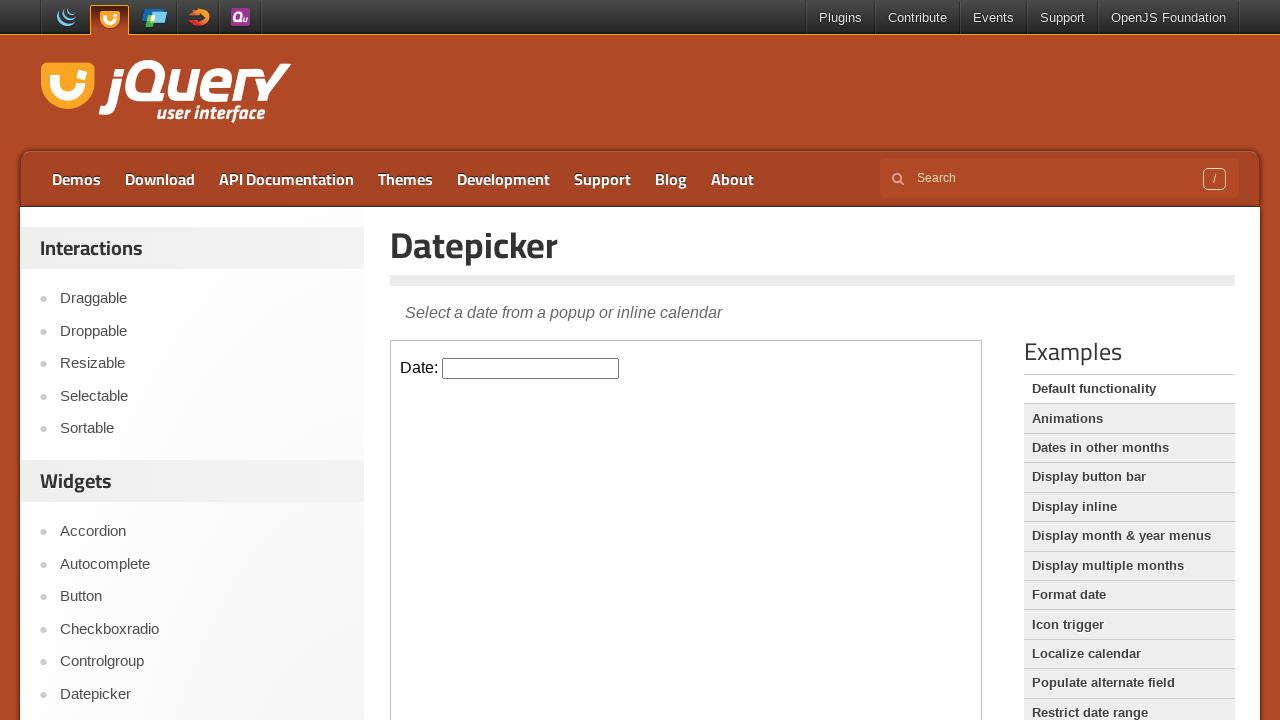

Located the 'Switch Class' element
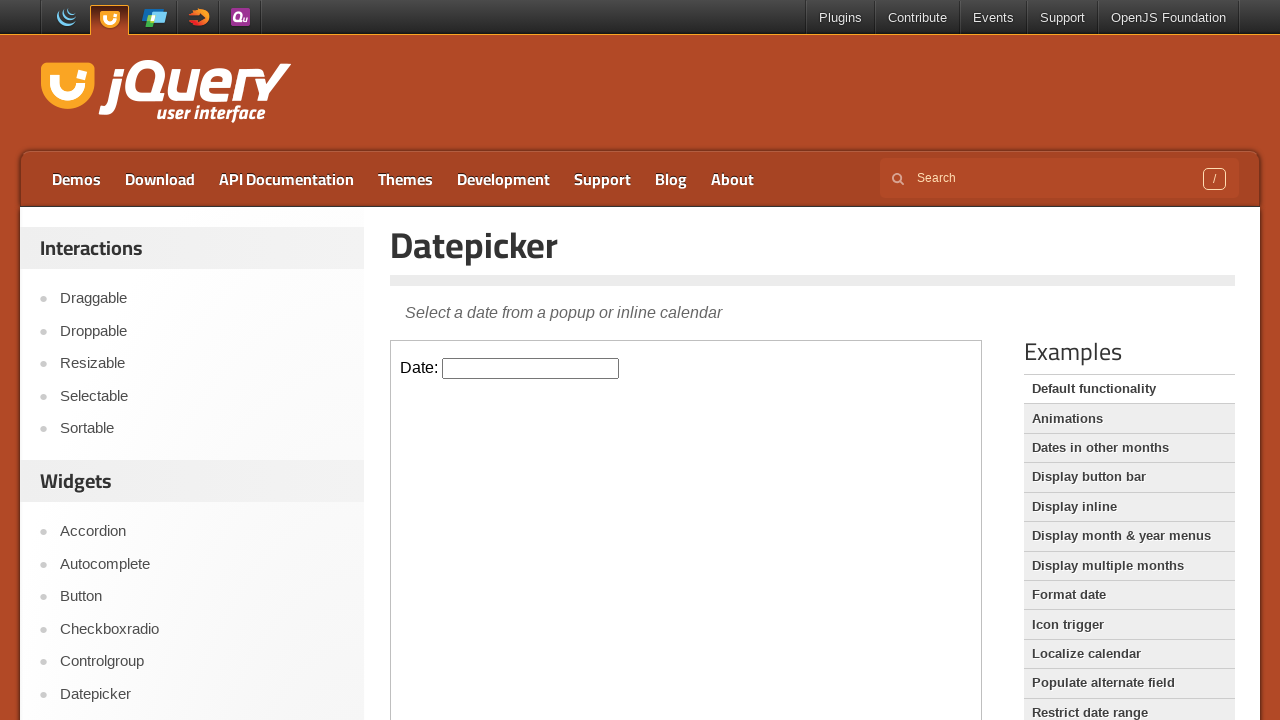

Scrolled 'Switch Class' element into view
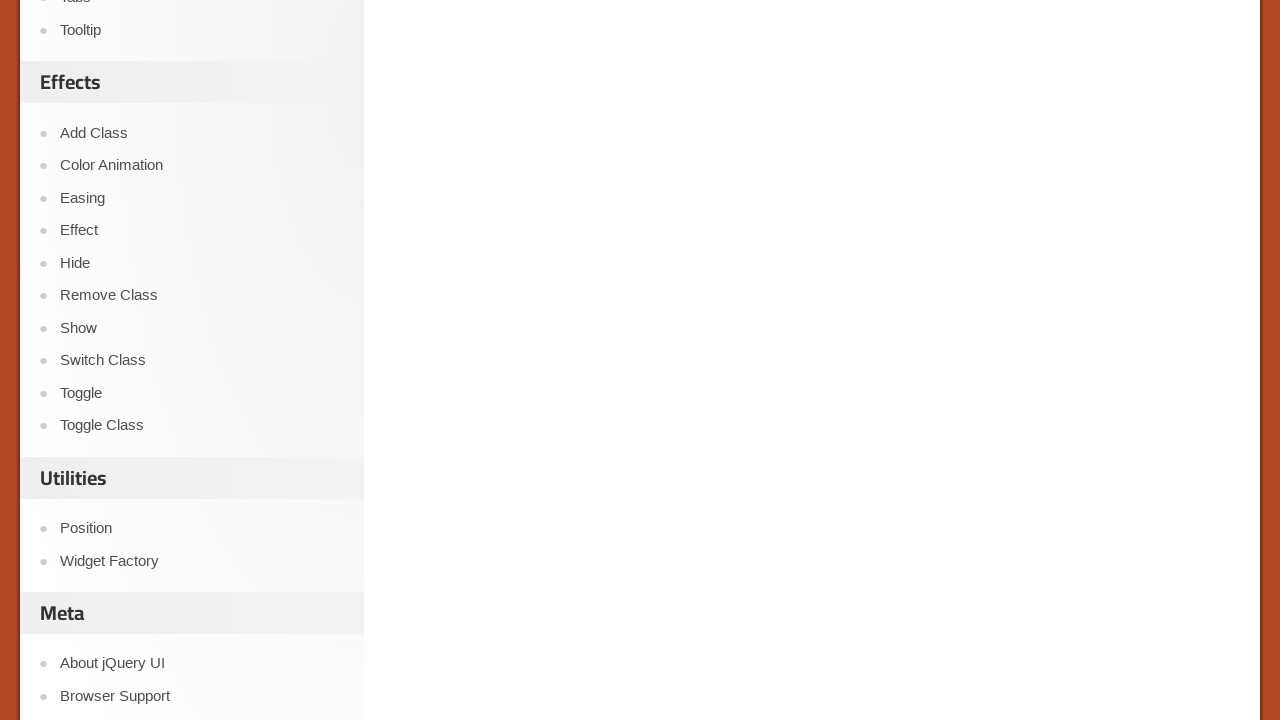

Confirmed 'Switch Class' element is visible
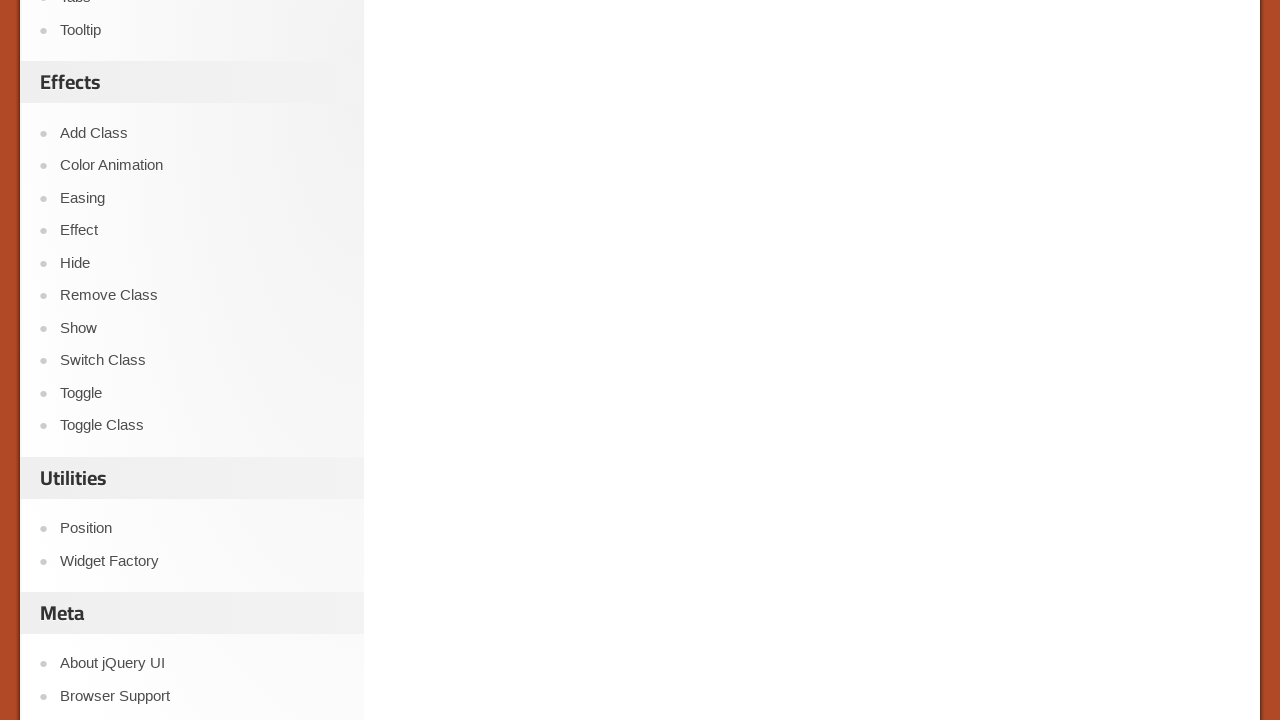

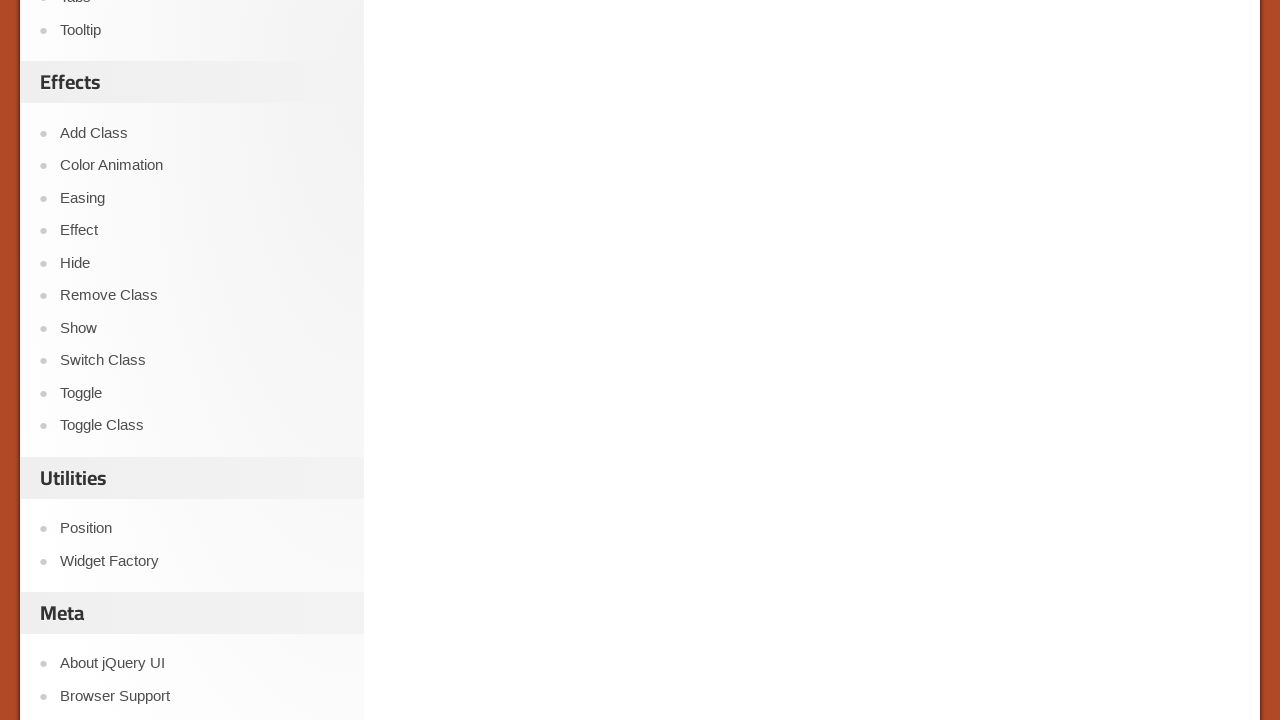